Tests the automation practice form on demoqa.com by filling in personal details including first name, last name, email, selecting gender, entering phone number, and selecting a hobby checkbox.

Starting URL: https://demoqa.com/automation-practice-form

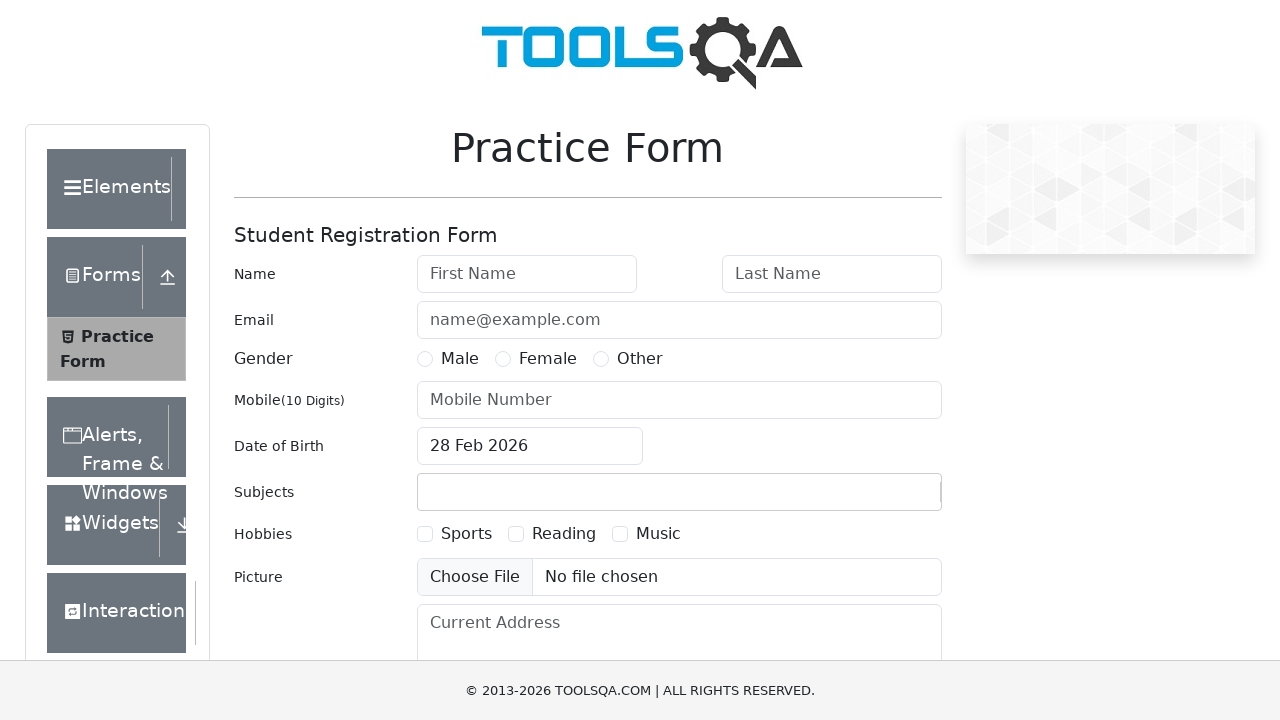

Filled first name field with 'Ajay' on #firstName
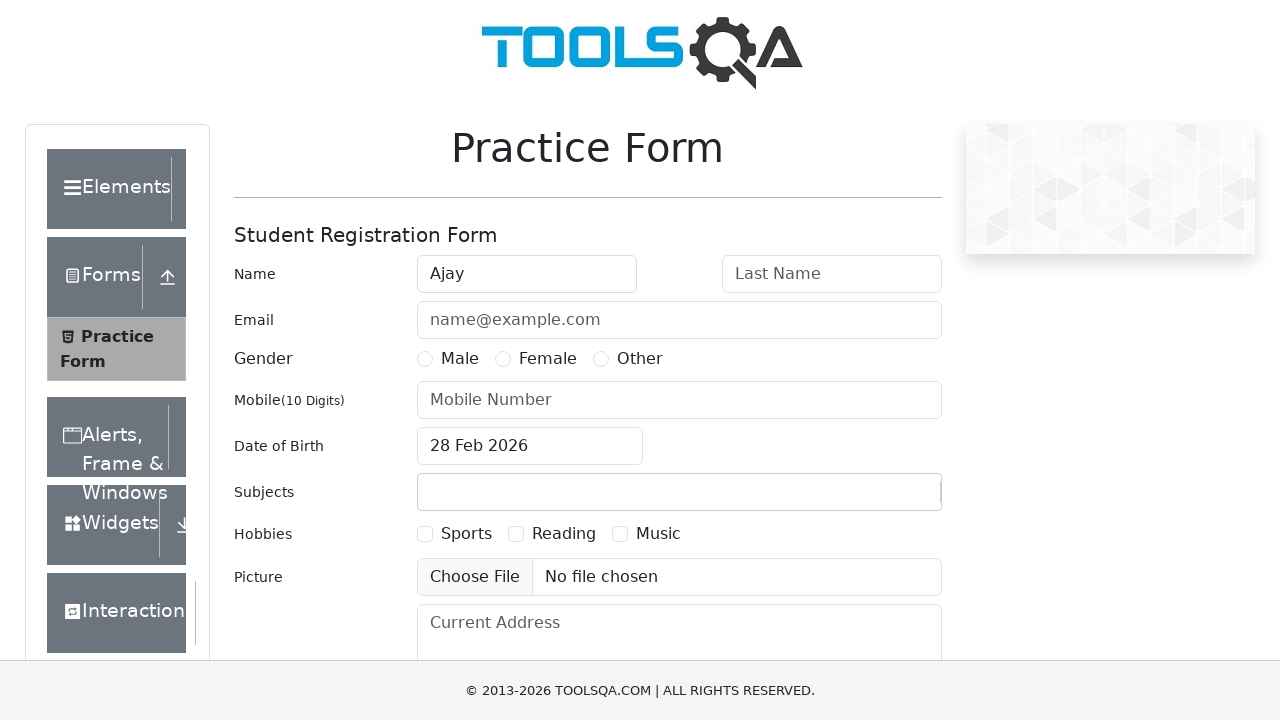

Filled last name field with 'Shaha' on #lastName
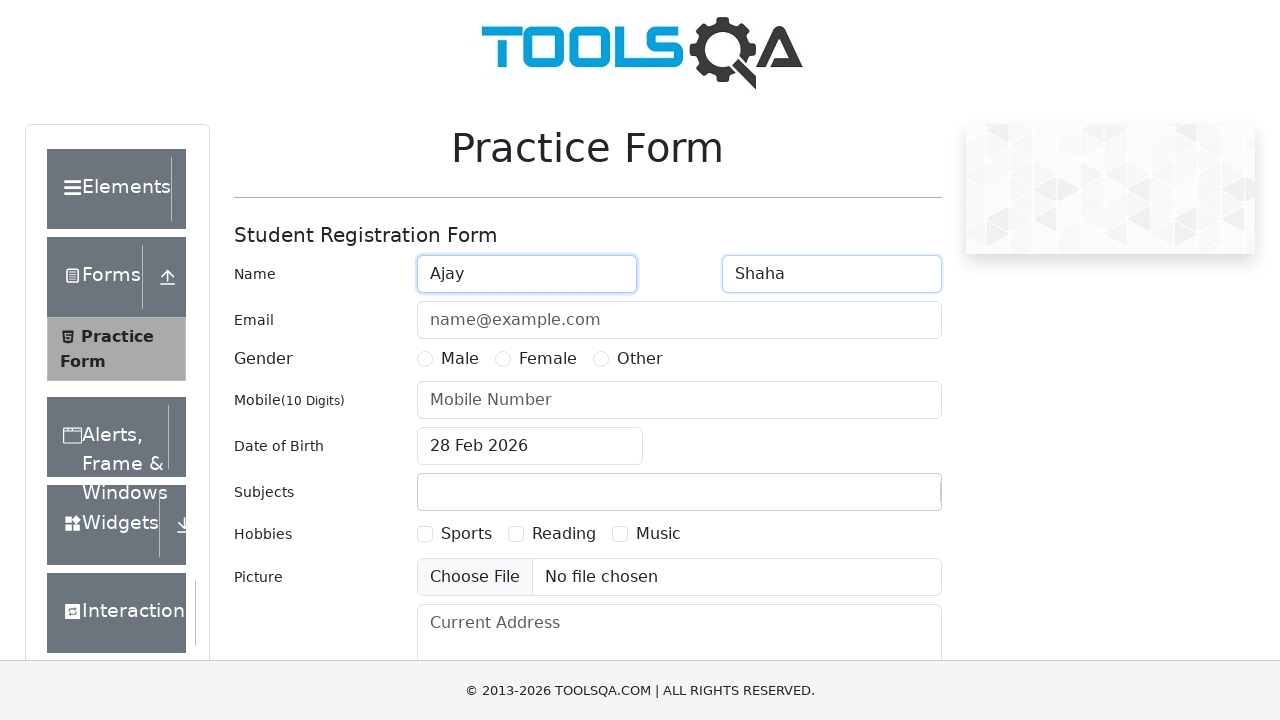

Filled email field with 'Ajay@gmail.com' on #userEmail
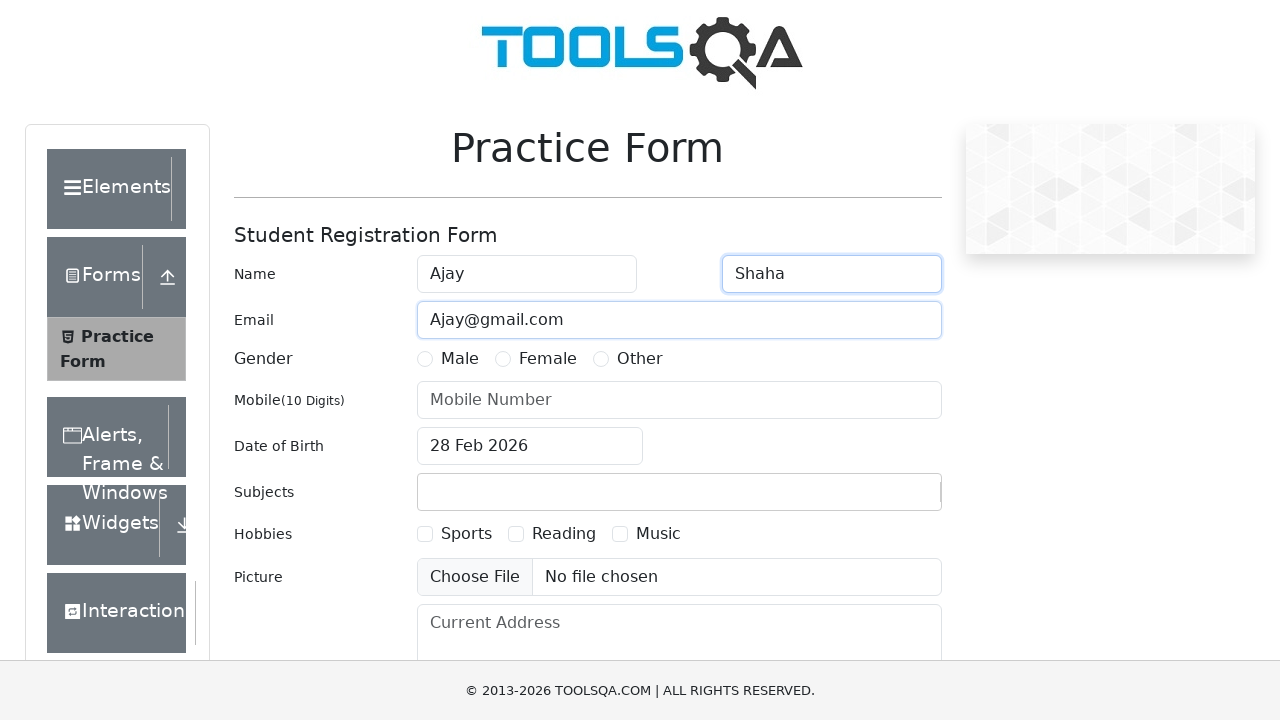

Selected Male gender option at (425, 359) on input[value='Male']
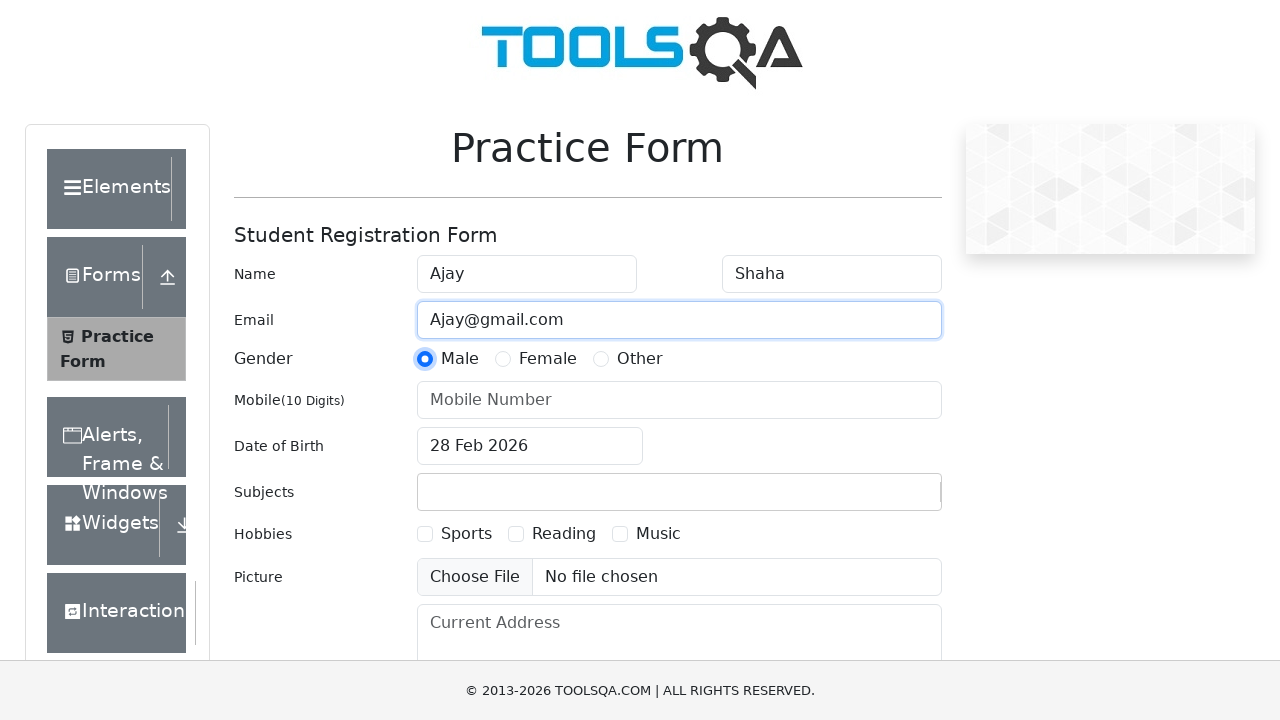

Filled phone number field with '9960606060' on #userNumber
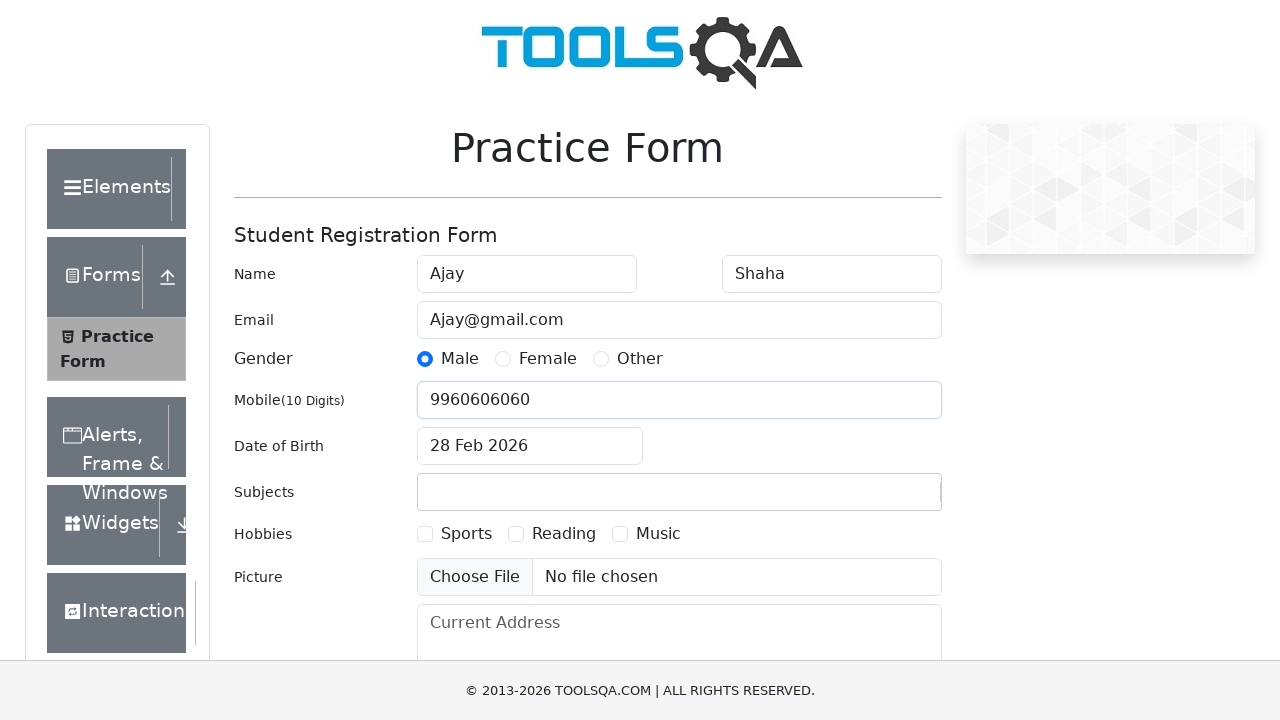

Selected Sports hobby checkbox at (425, 534) on input[value='1']
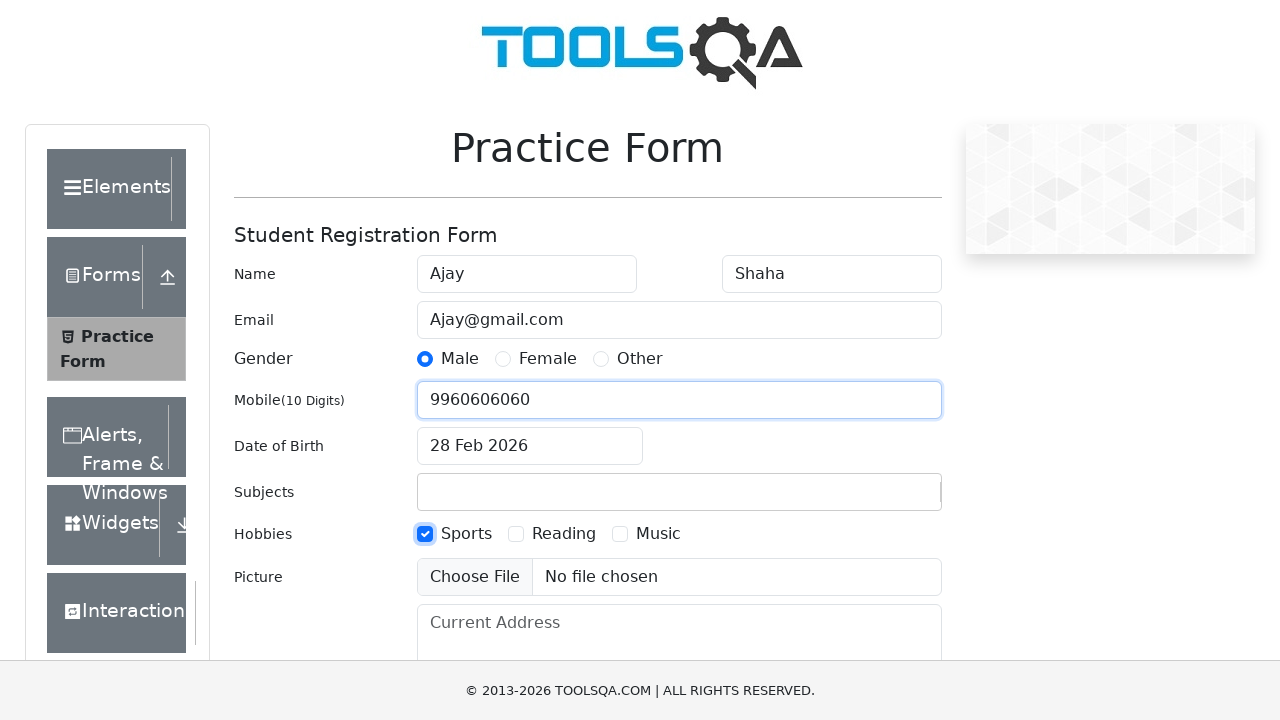

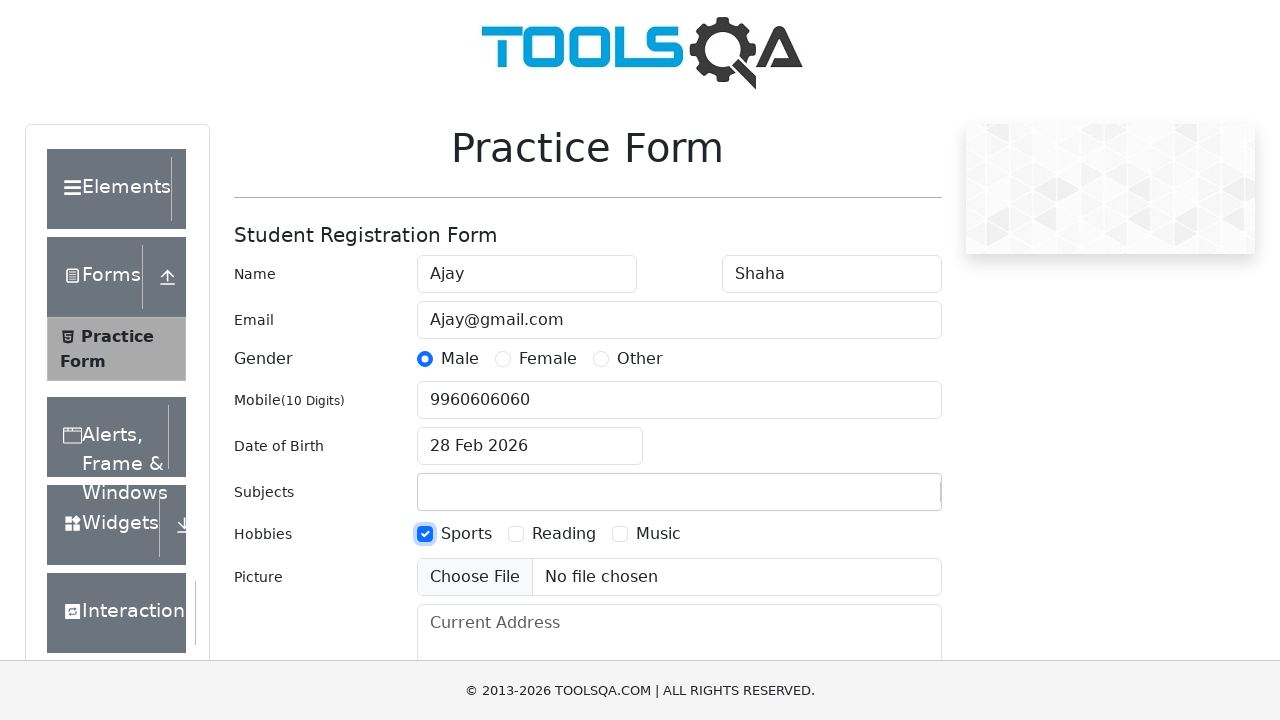